Opens the DemoQA elements page, clicks on the Text Box menu item, and fills in the full name field

Starting URL: https://demoqa.com/elements

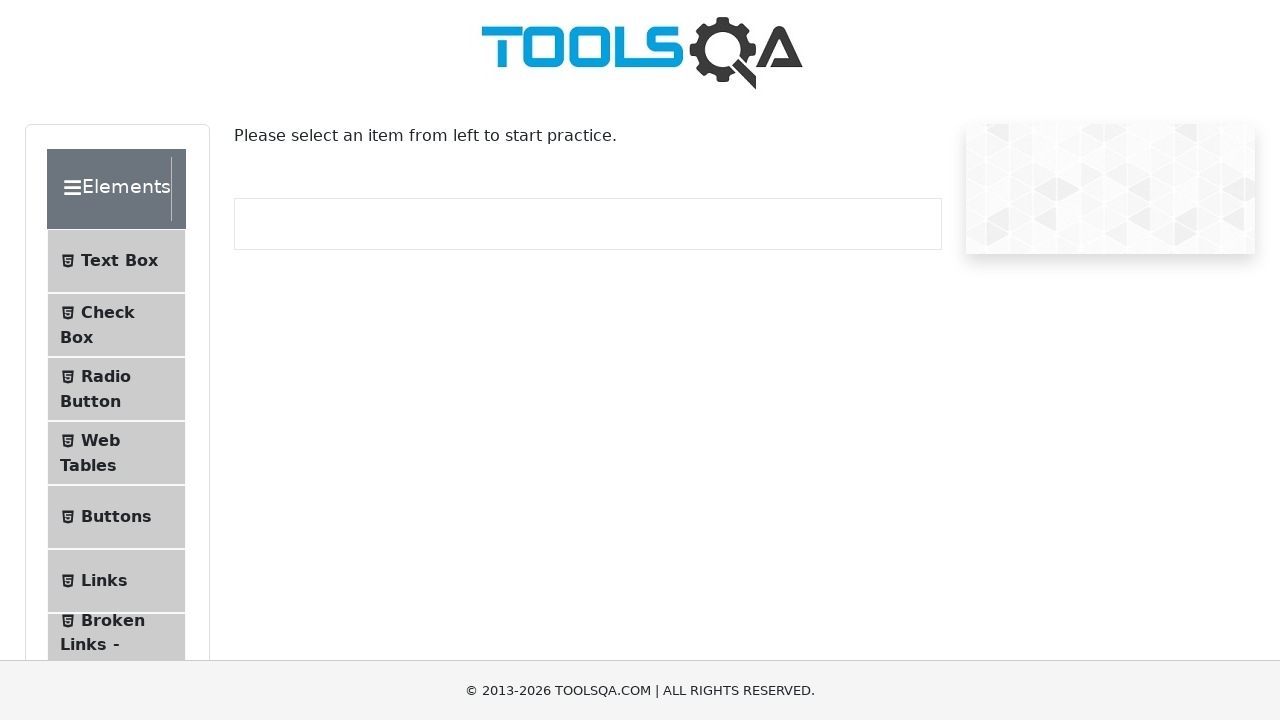

Navigated to DemoQA elements page
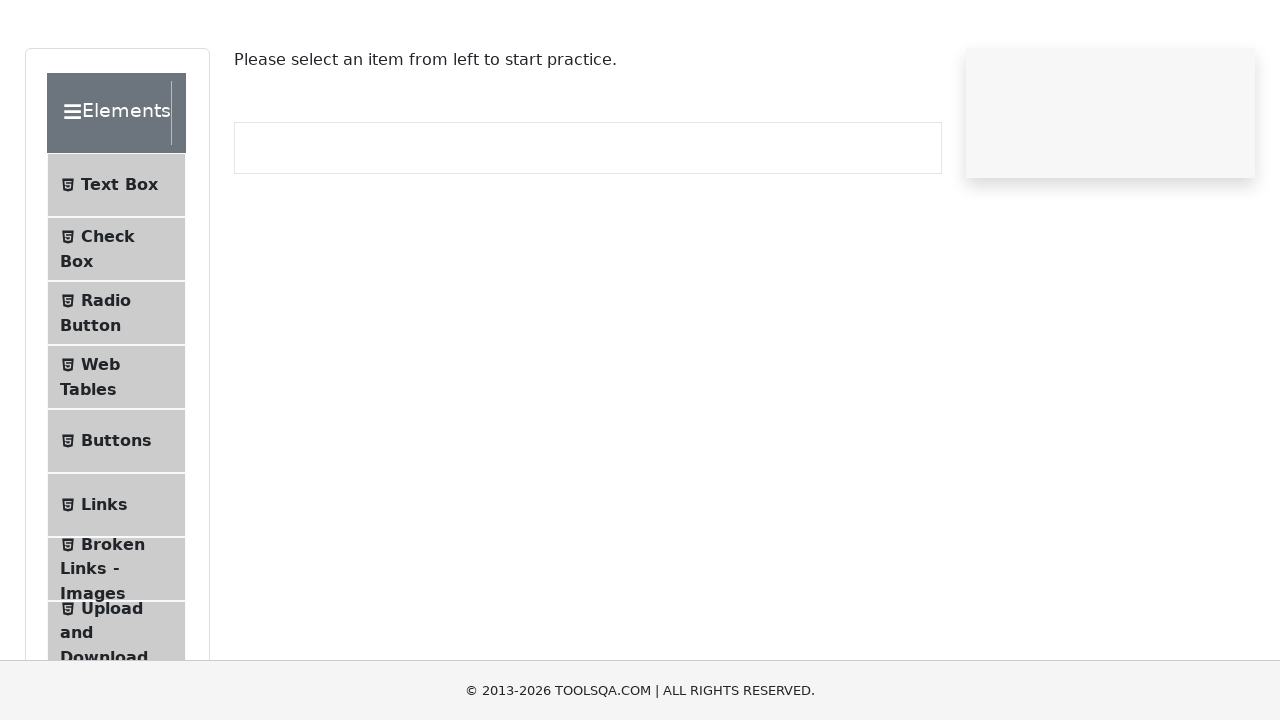

Clicked on the Text Box menu item at (119, 261) on text=Text Box
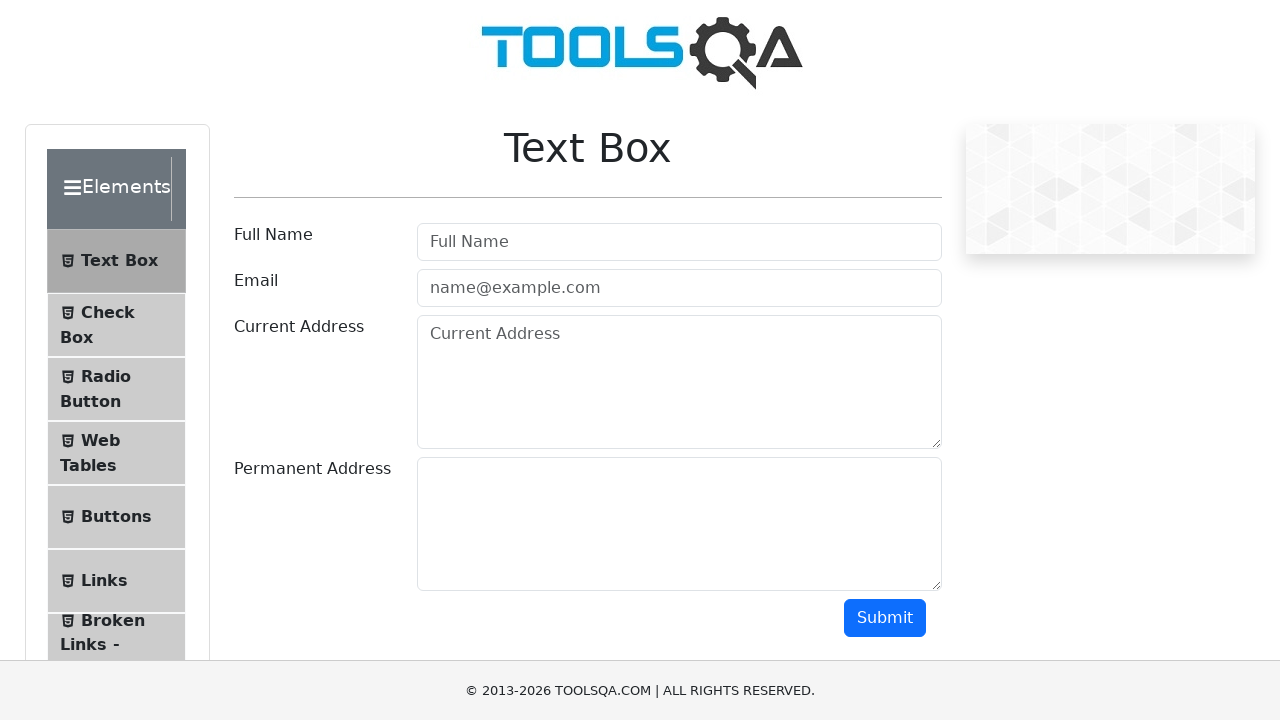

Clicked on the full name field at (679, 242) on #userName
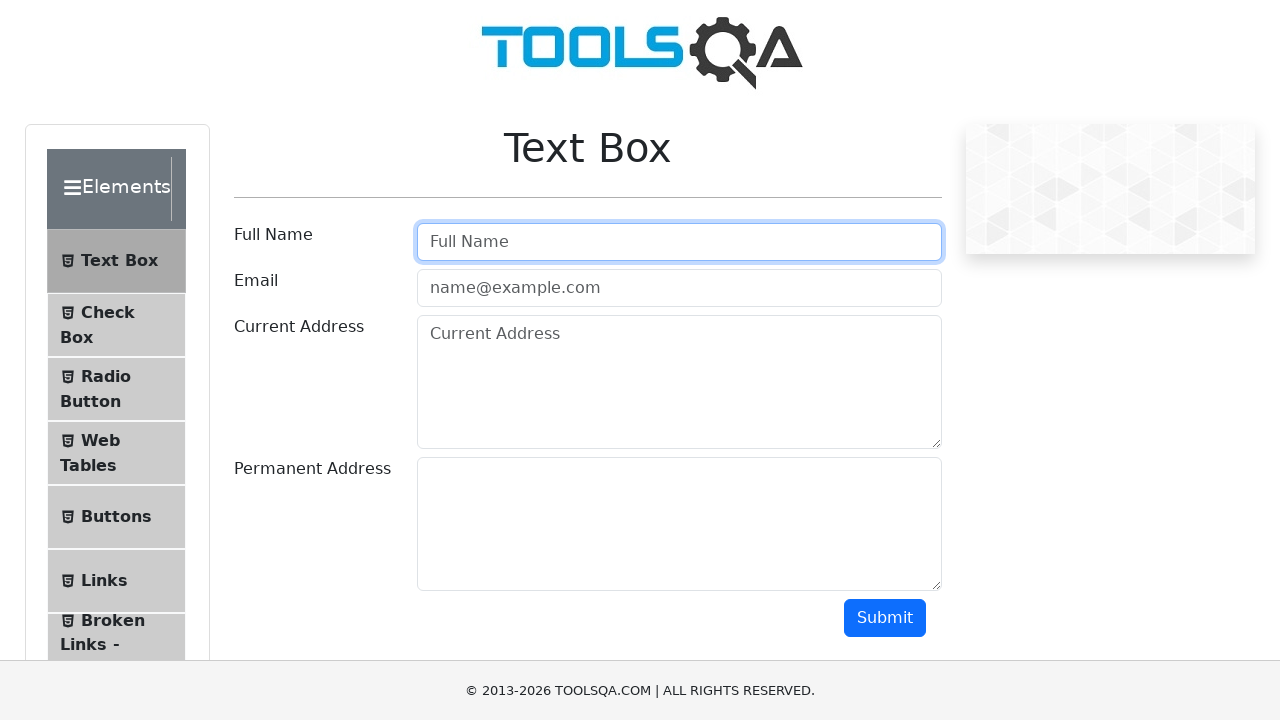

Filled in full name field with 'Adam Adams' on #userName
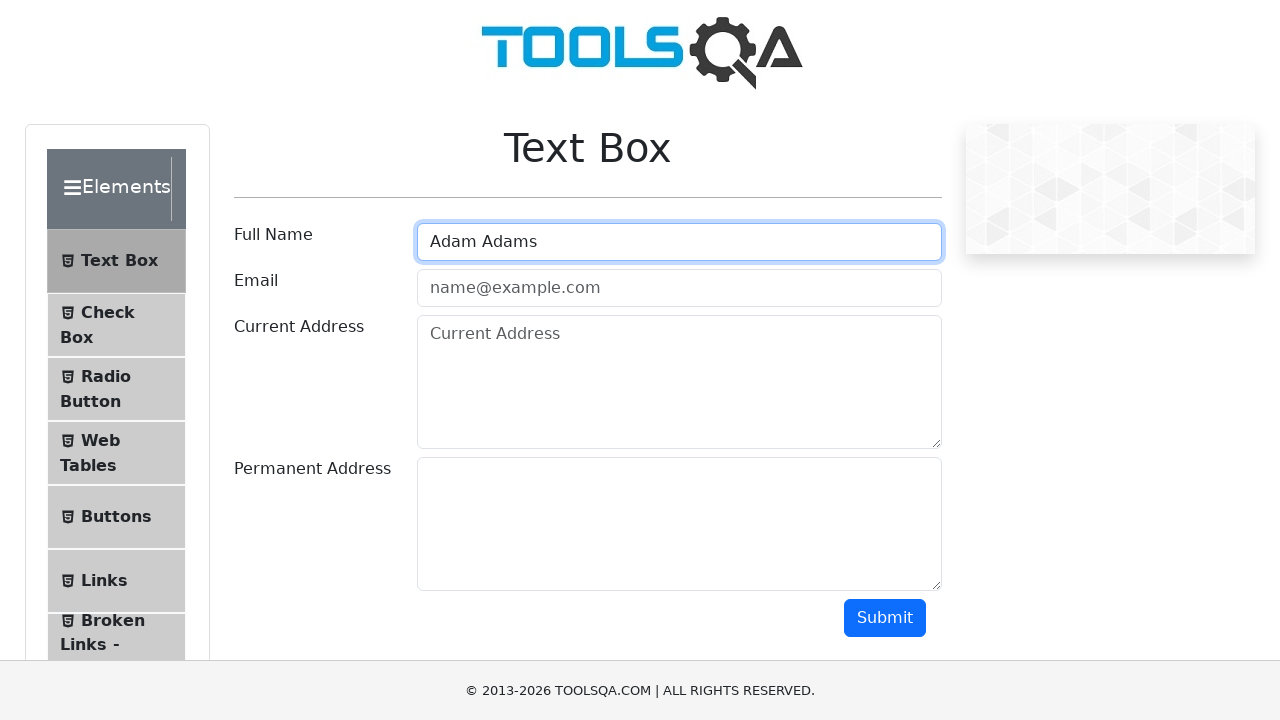

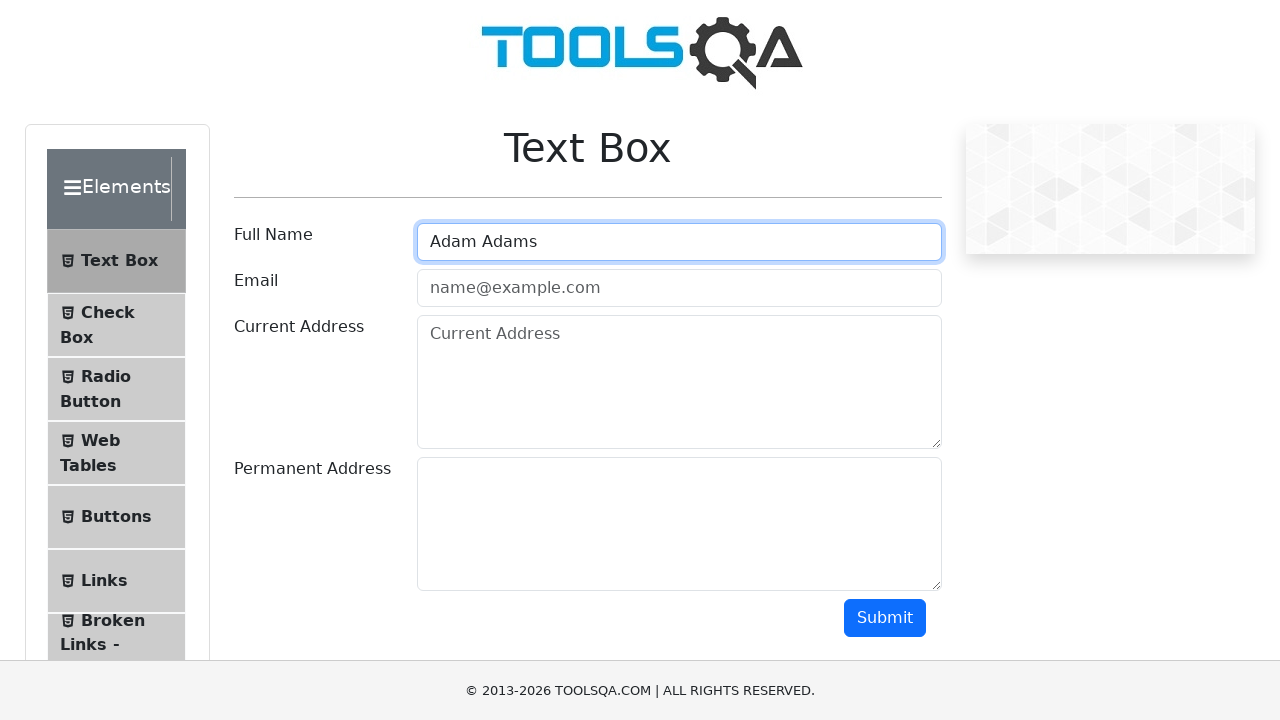